Tests page scrolling functionality by scrolling the main window and then scrolling within a fixed-header table element

Starting URL: https://rahulshettyacademy.com/AutomationPractice/

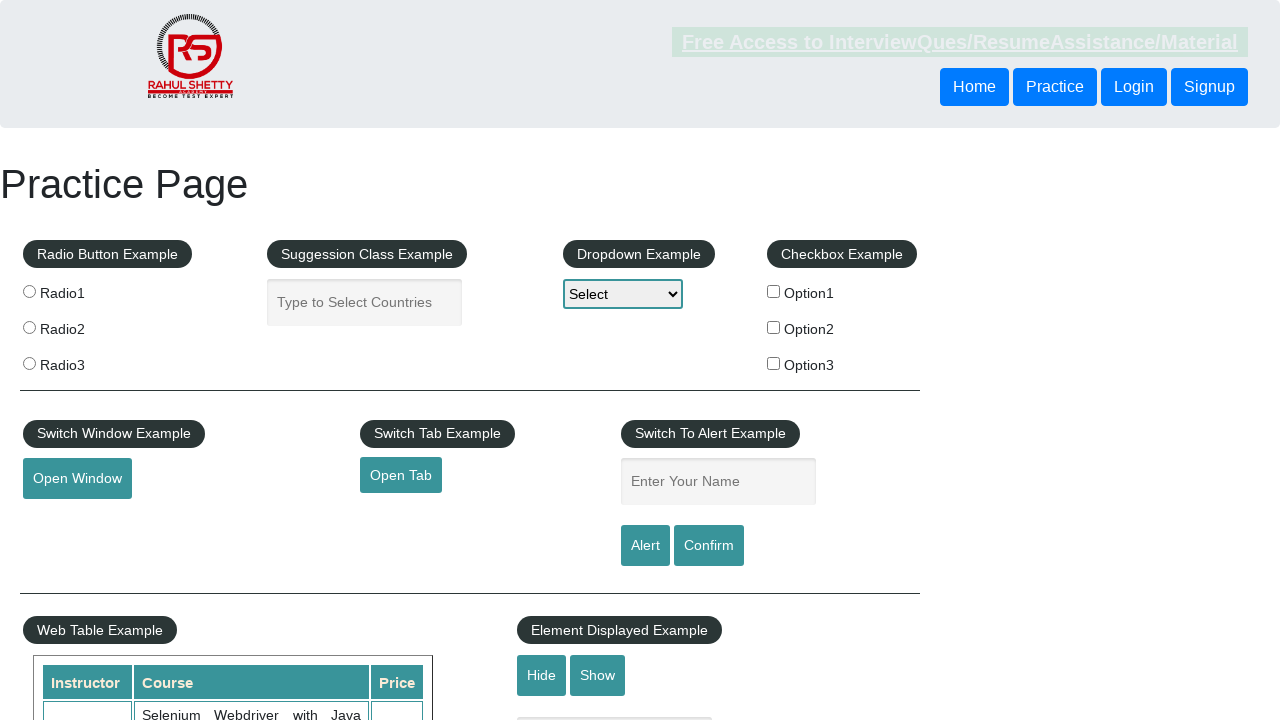

Scrolled main window down 500 pixels
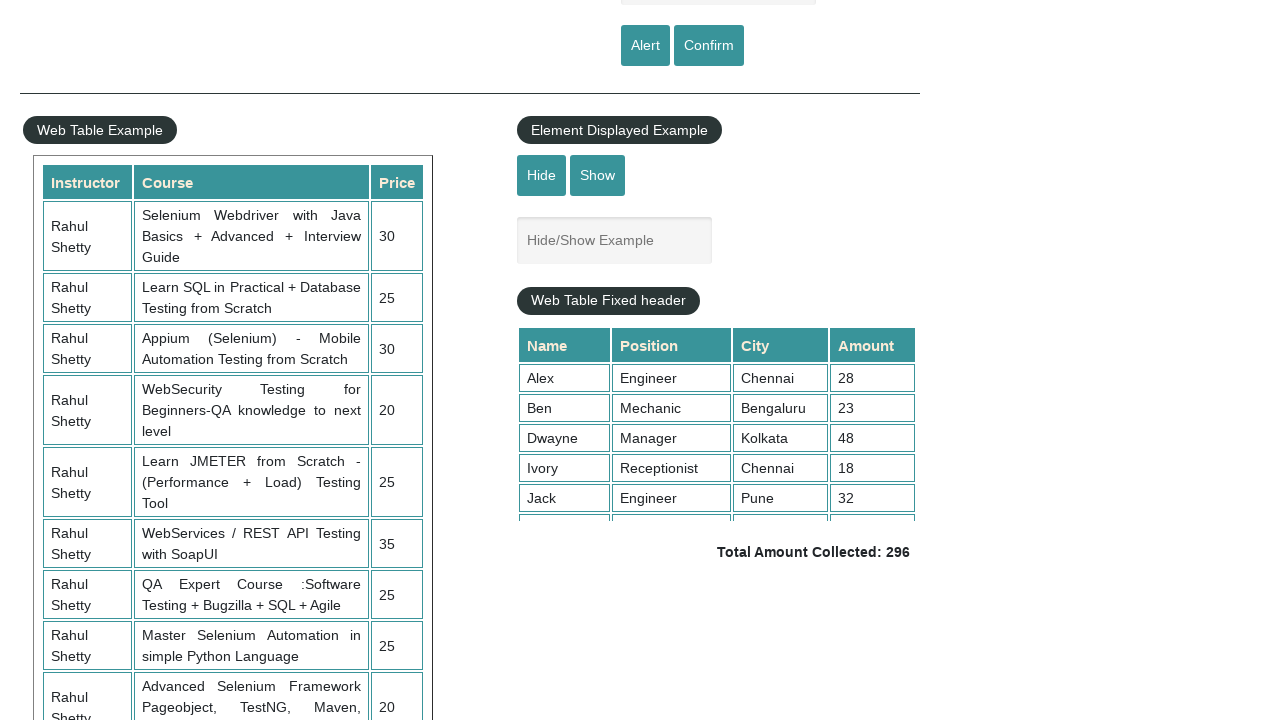

Scrolled fixed-header table element down 500 pixels
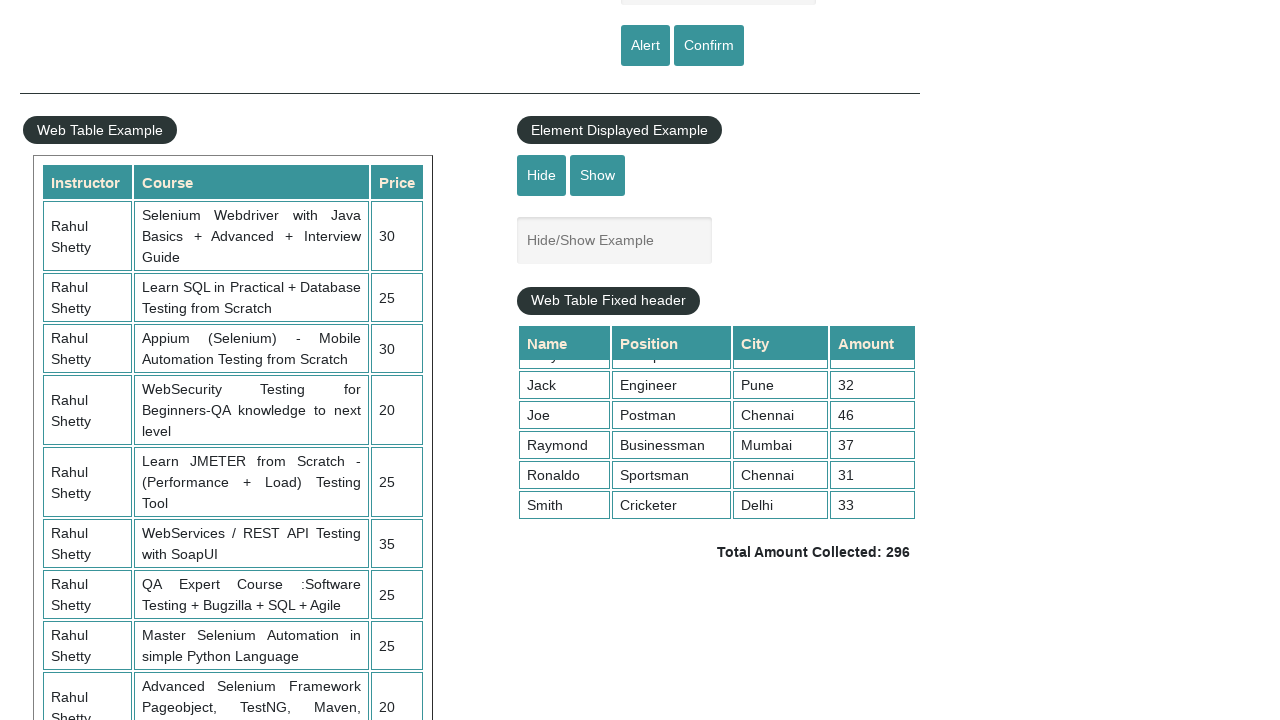

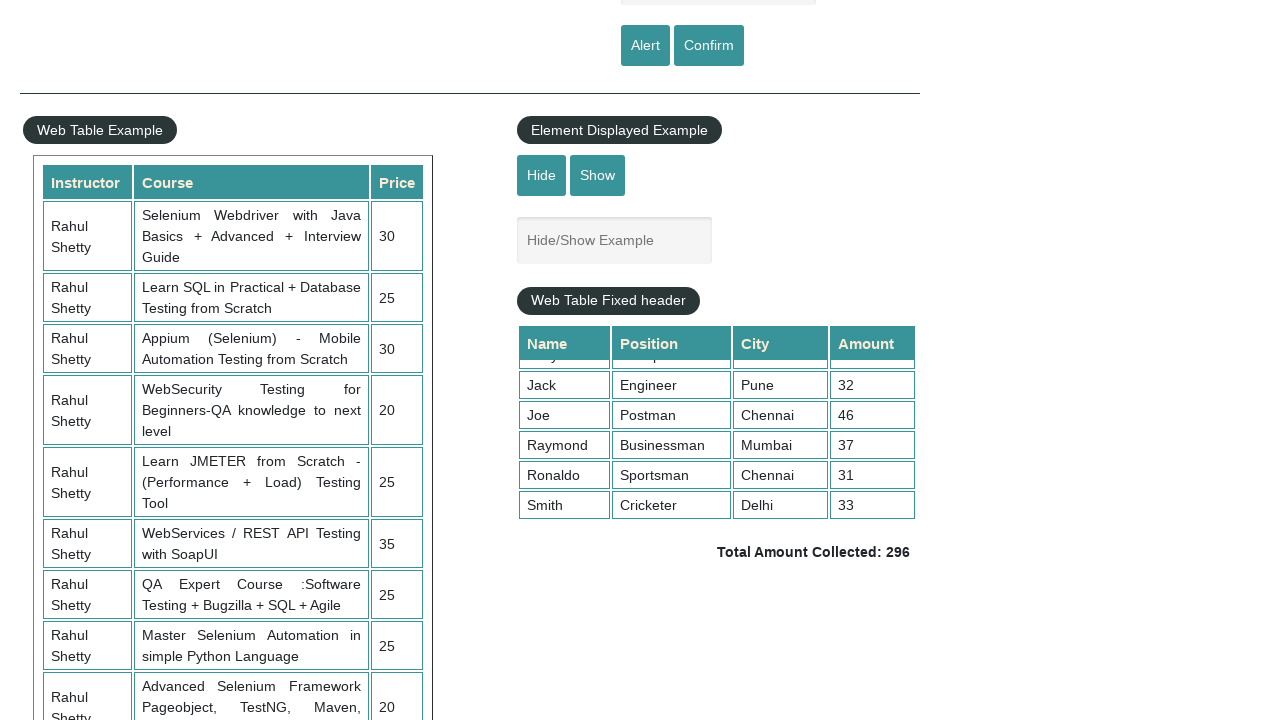